Tests the dynamic controls page by clicking the Remove button and verifying that the checkbox disappears after the loading indicator completes

Starting URL: https://practice.cydeo.com/dynamic_controls

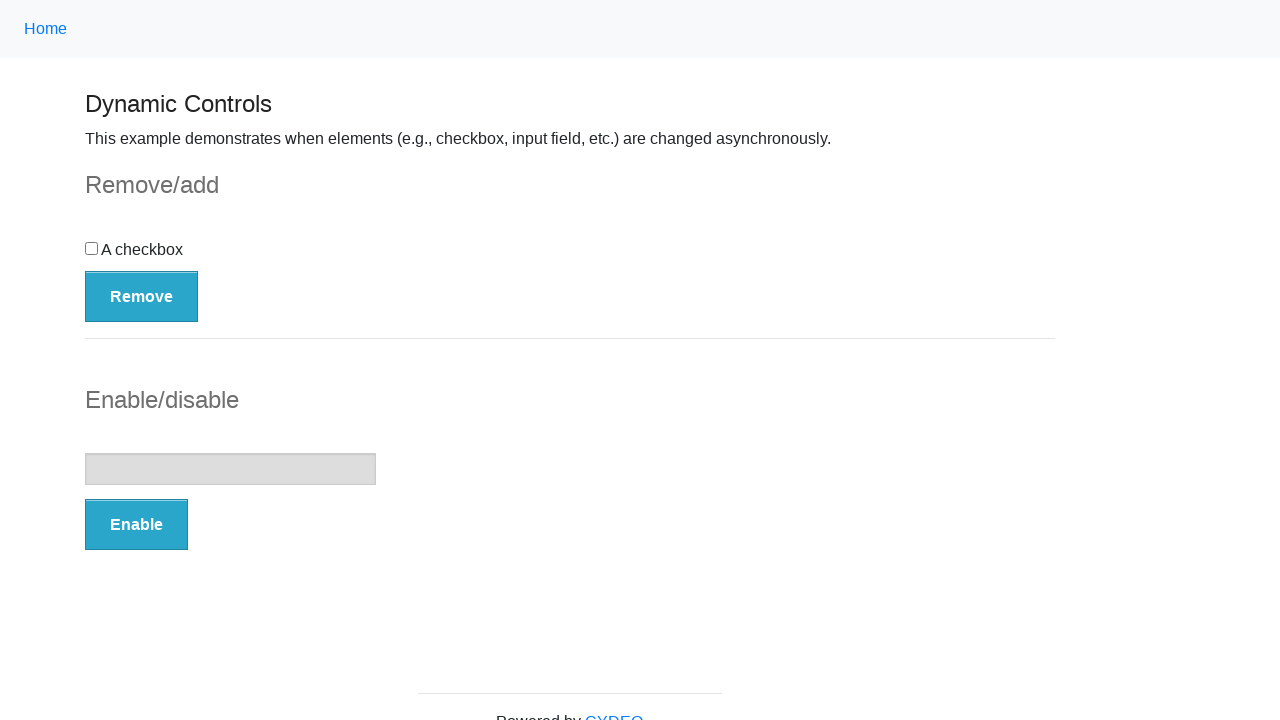

Clicked the Remove button at (142, 296) on button:has-text('Remove')
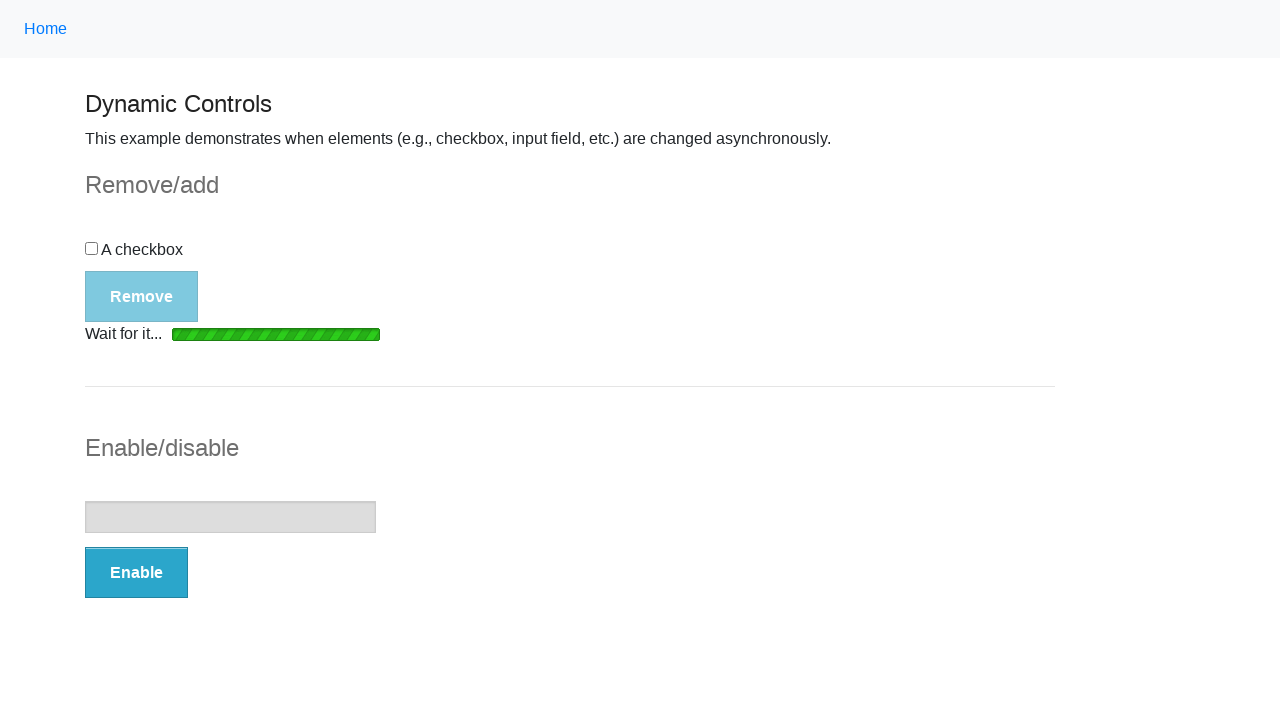

Loading indicator completed and disappeared
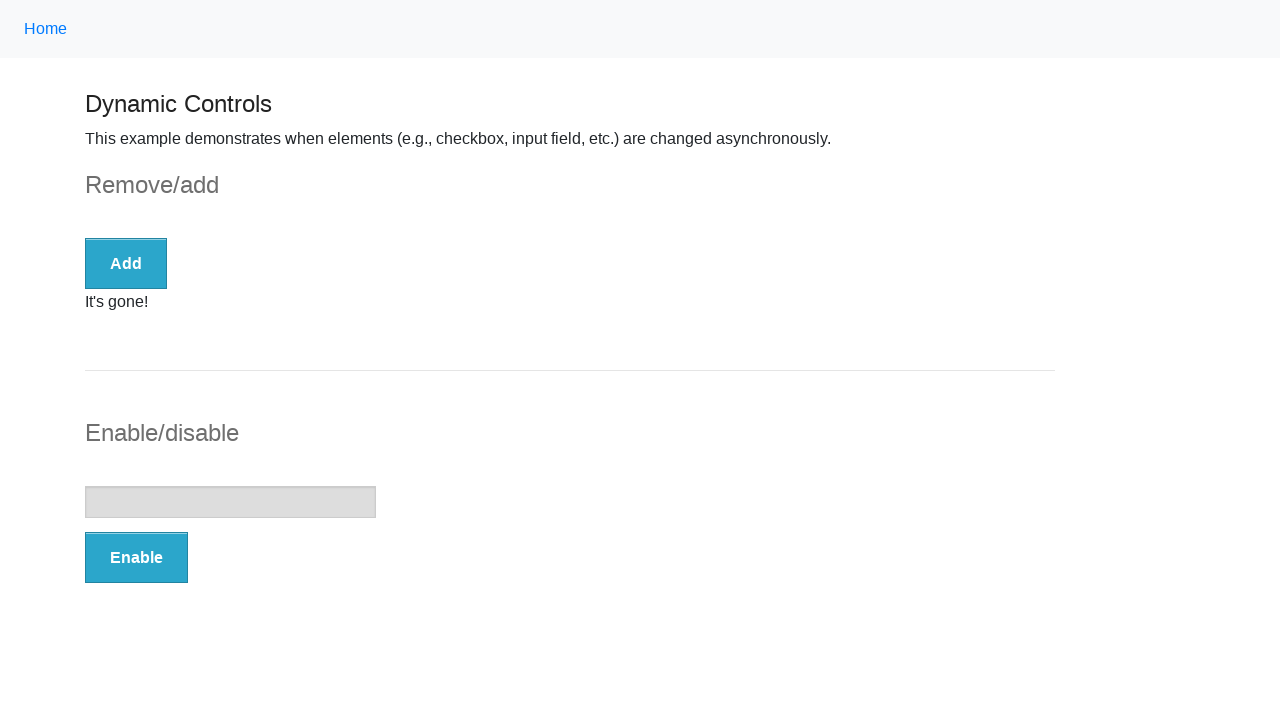

Verified that the checkbox has been removed from the DOM
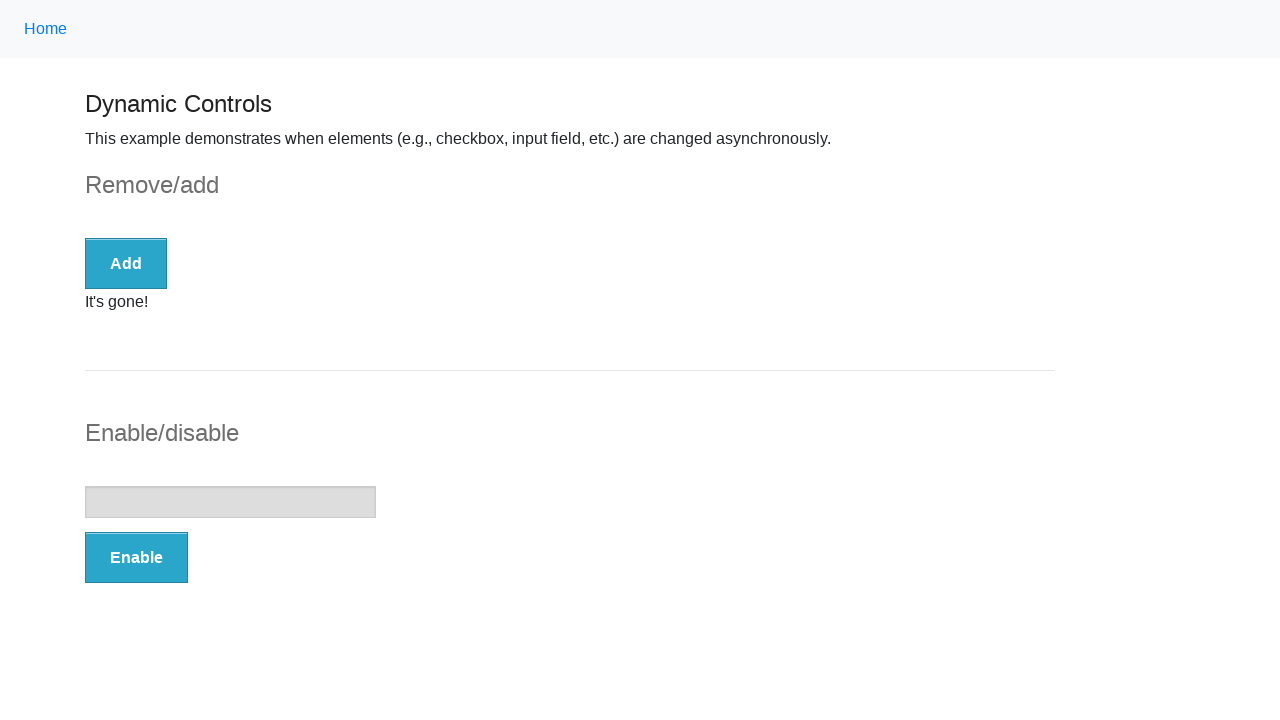

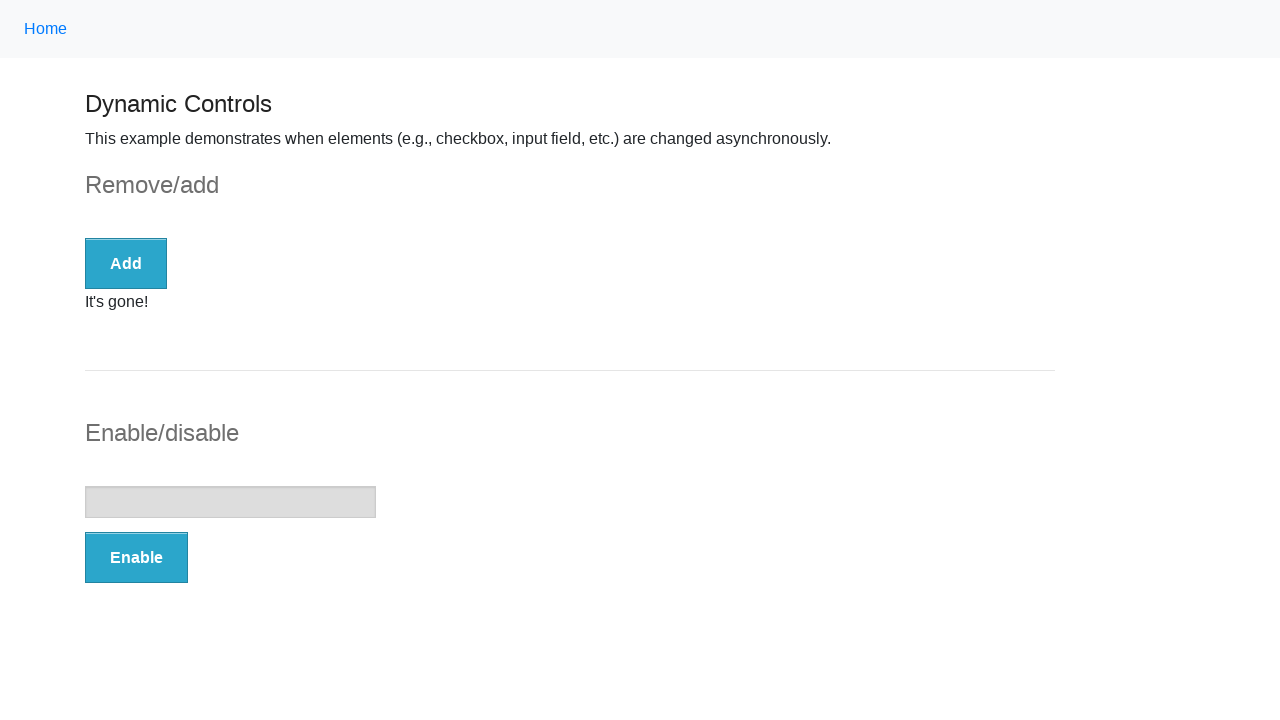